Tests table handling by navigating to a tables demo page and verifying that the table with data is present and accessible

Starting URL: https://the-internet.herokuapp.com/tables

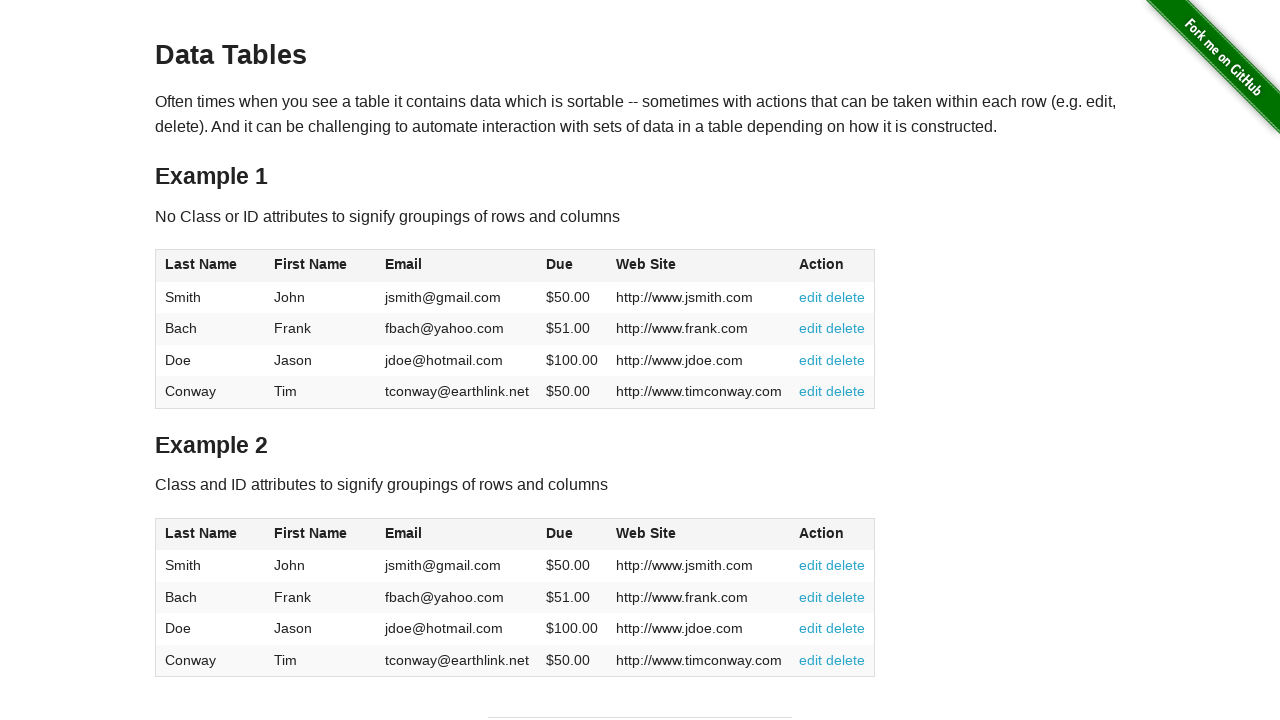

Waited for table with id 'table1' to be present on the page
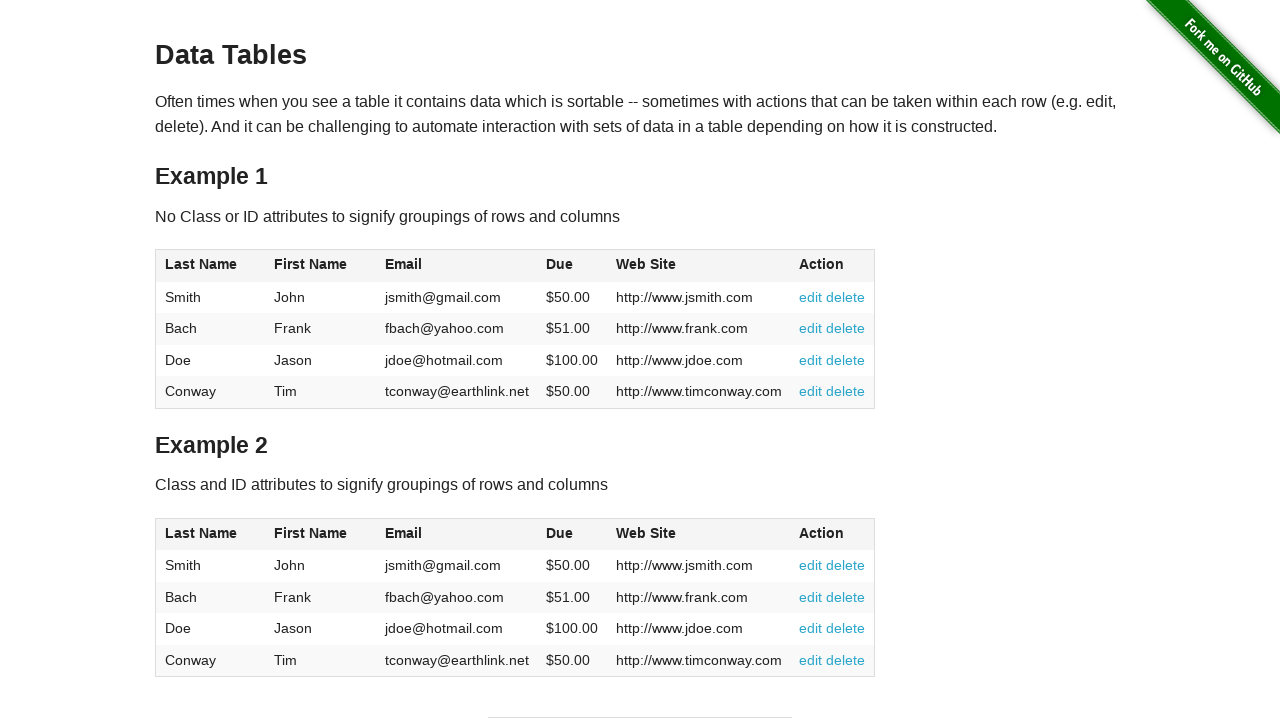

Verified table headers are visible in the table
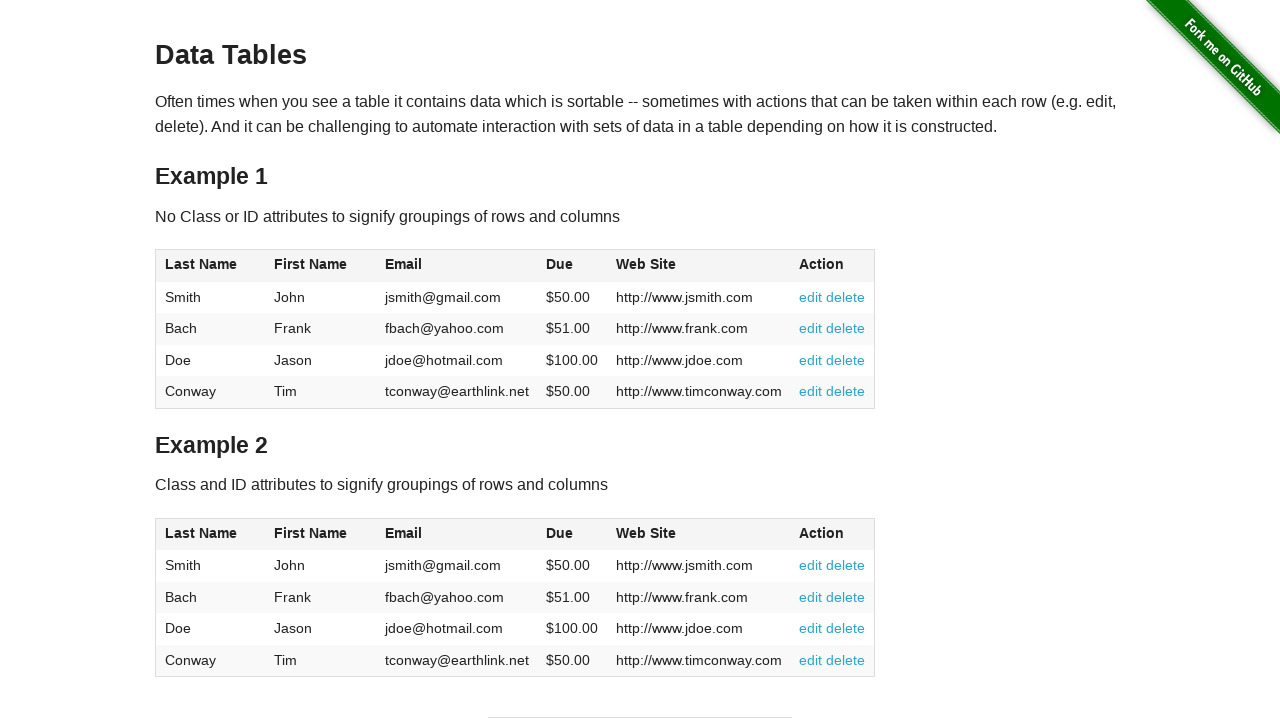

Verified table body rows are present in the table
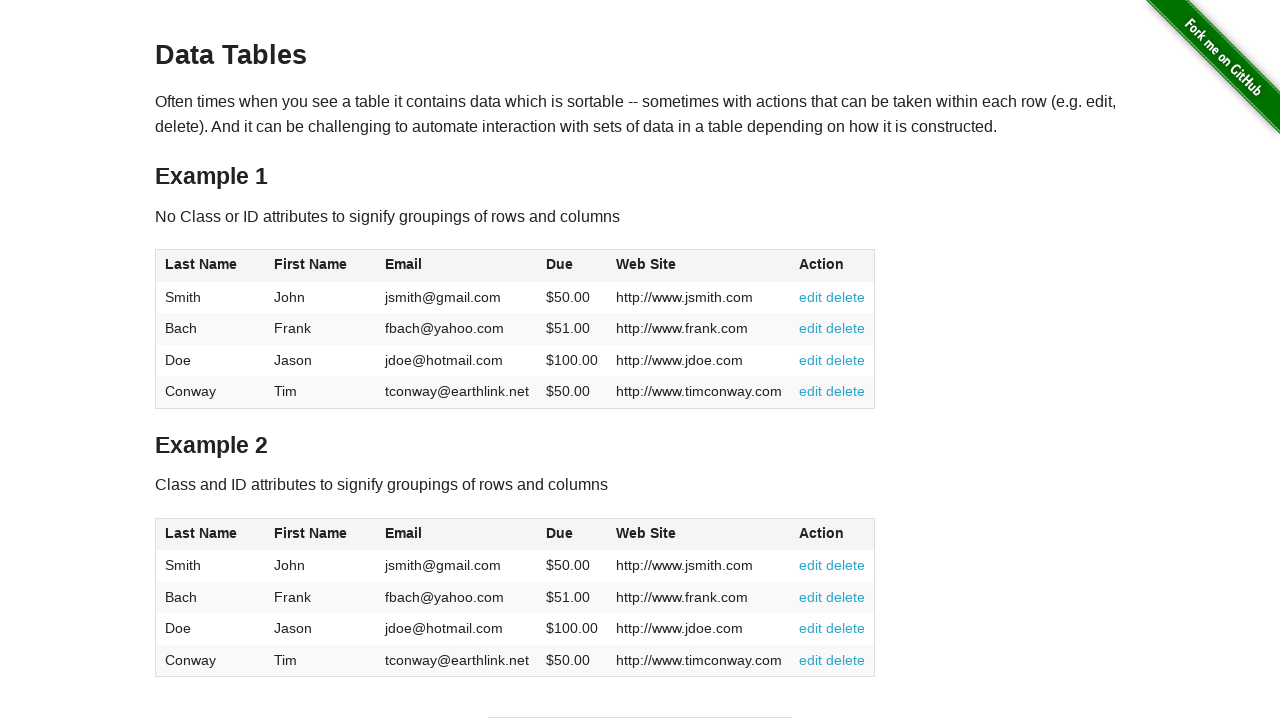

Clicked on Last Name column header to test sorting functionality at (210, 266) on #table1 thead tr th:nth-child(1)
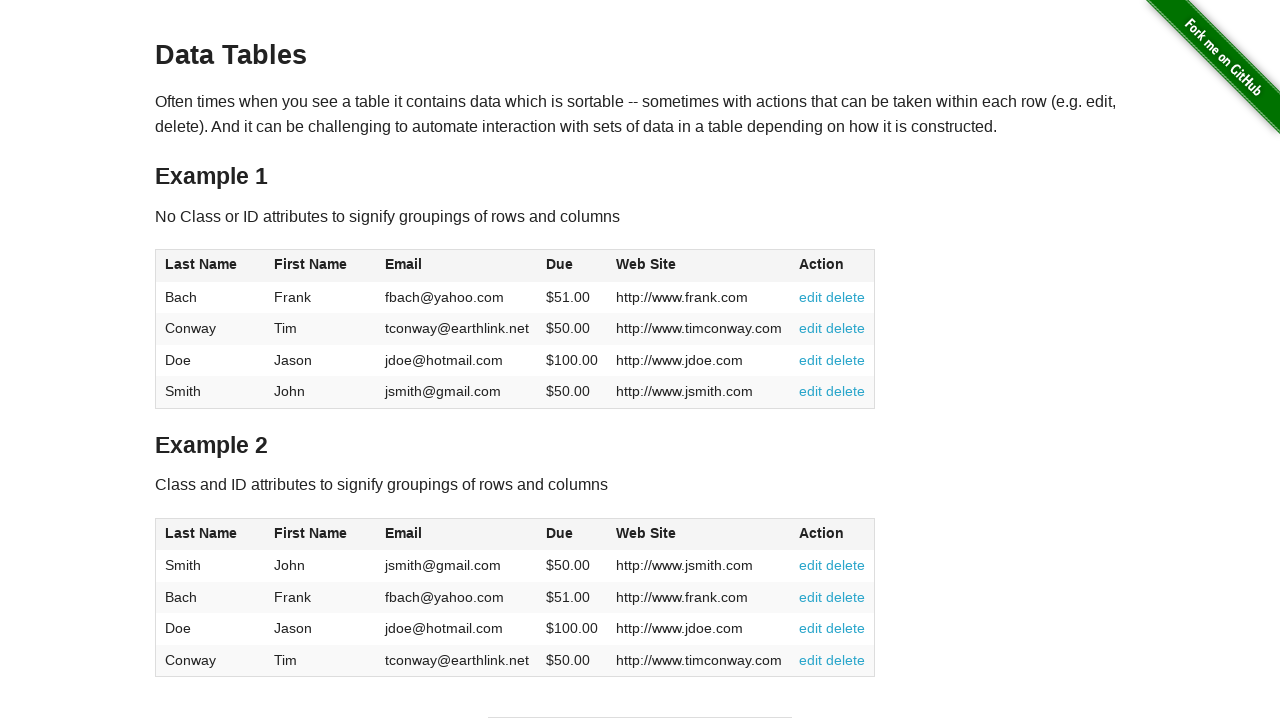

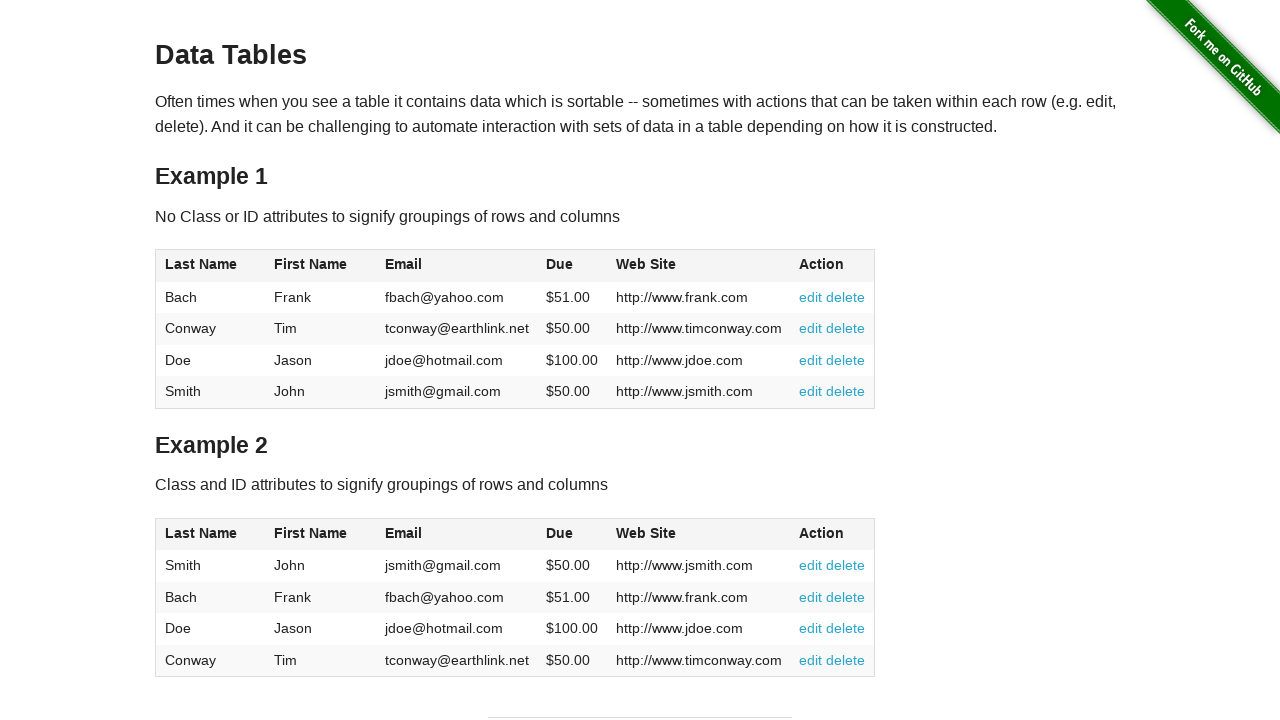